Tests JavaScript prompt alert functionality by clicking a button that triggers a prompt, entering text into the prompt, and accepting it.

Starting URL: https://demoqa.com/alerts

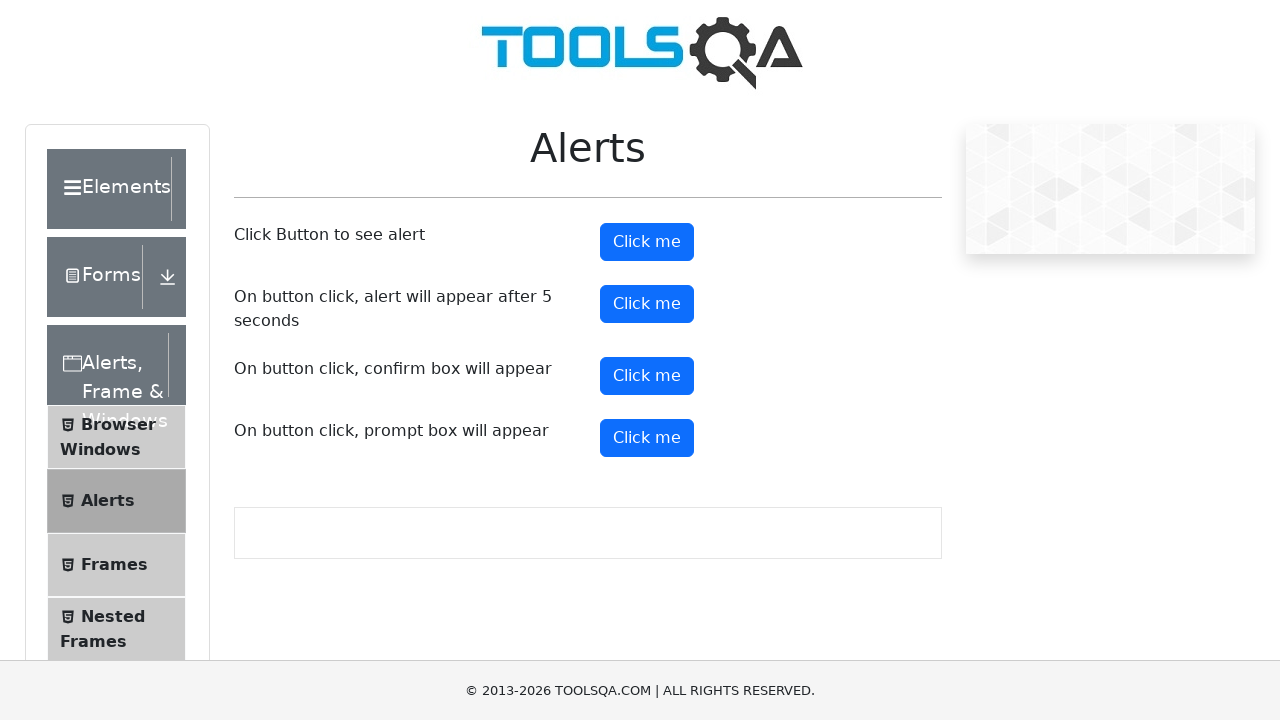

Waited for 'Click me' buttons to be visible
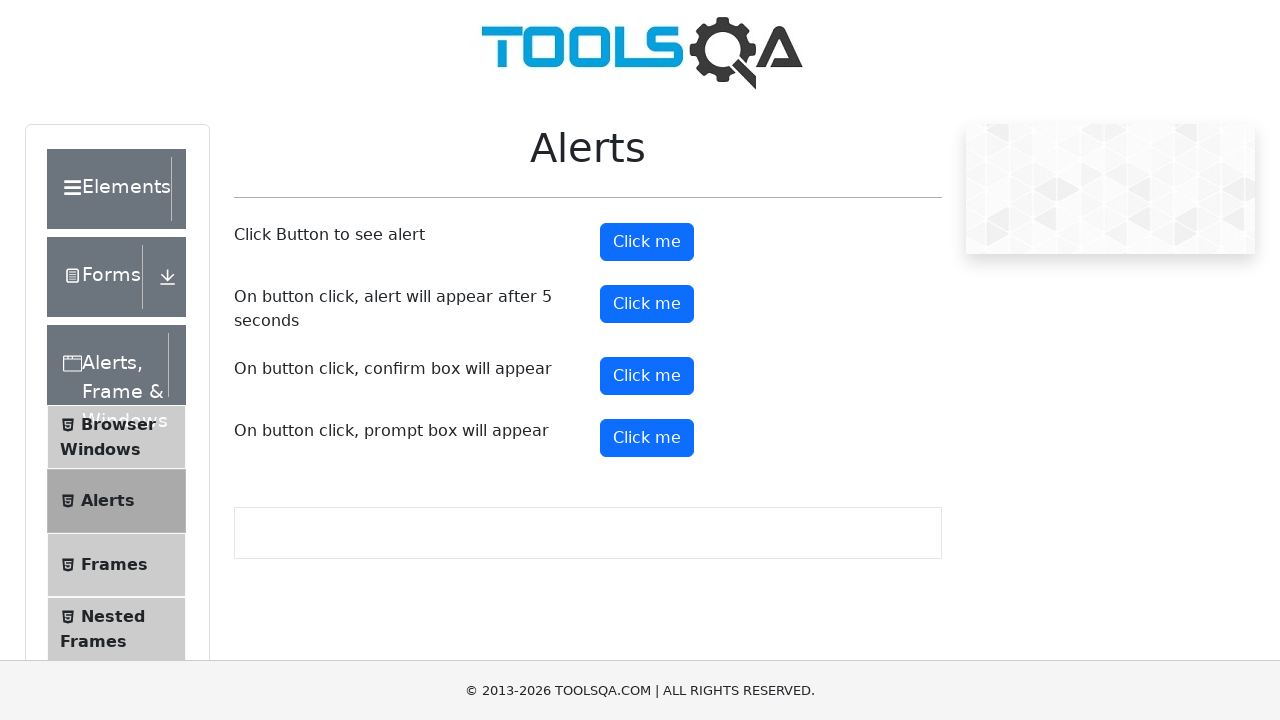

Located all 'Click me' buttons on the page
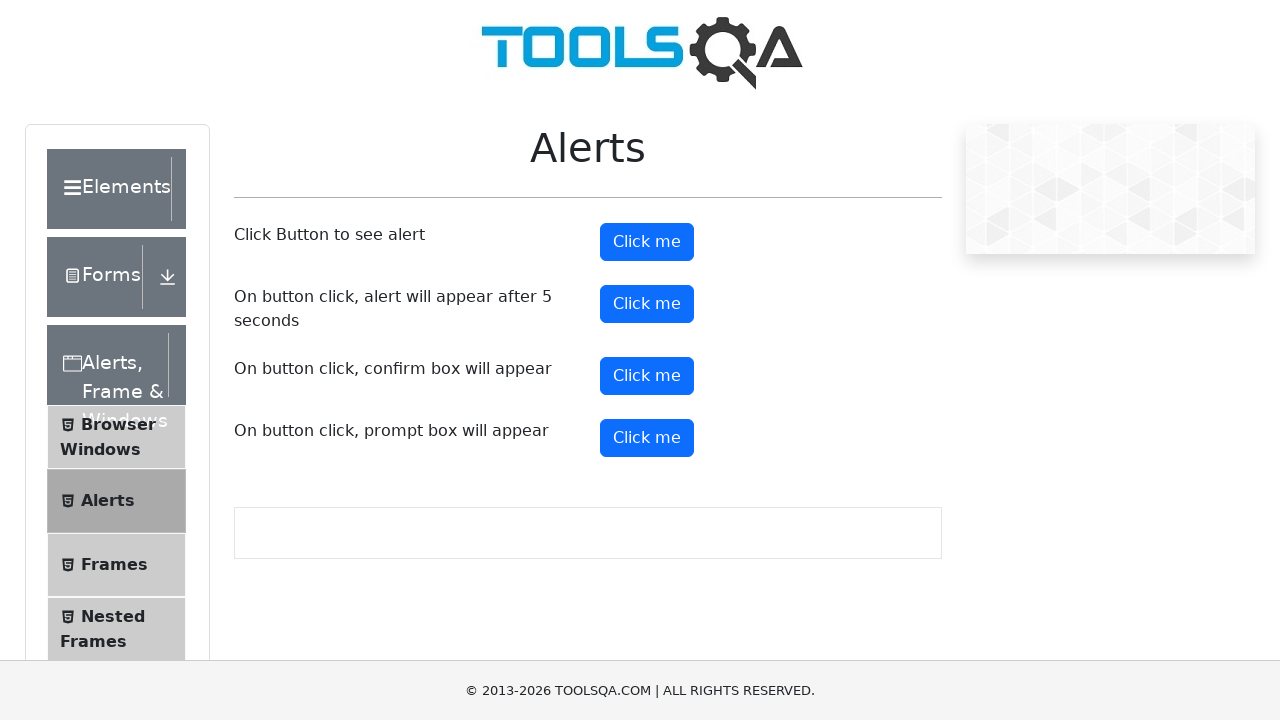

Set up dialog handler to accept prompts with text 'JoanMedia Test'
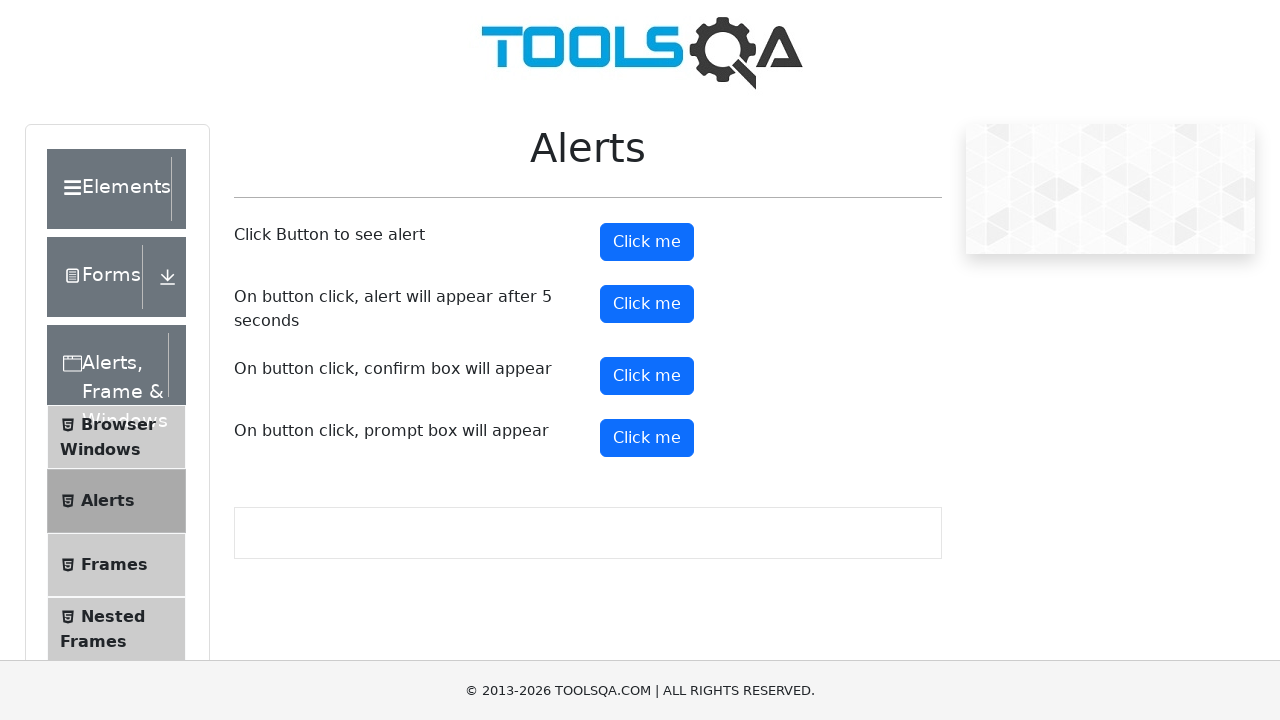

Clicked the 4th 'Click me' button to trigger prompt alert at (647, 438) on xpath=//button[text()='Click me'] >> nth=3
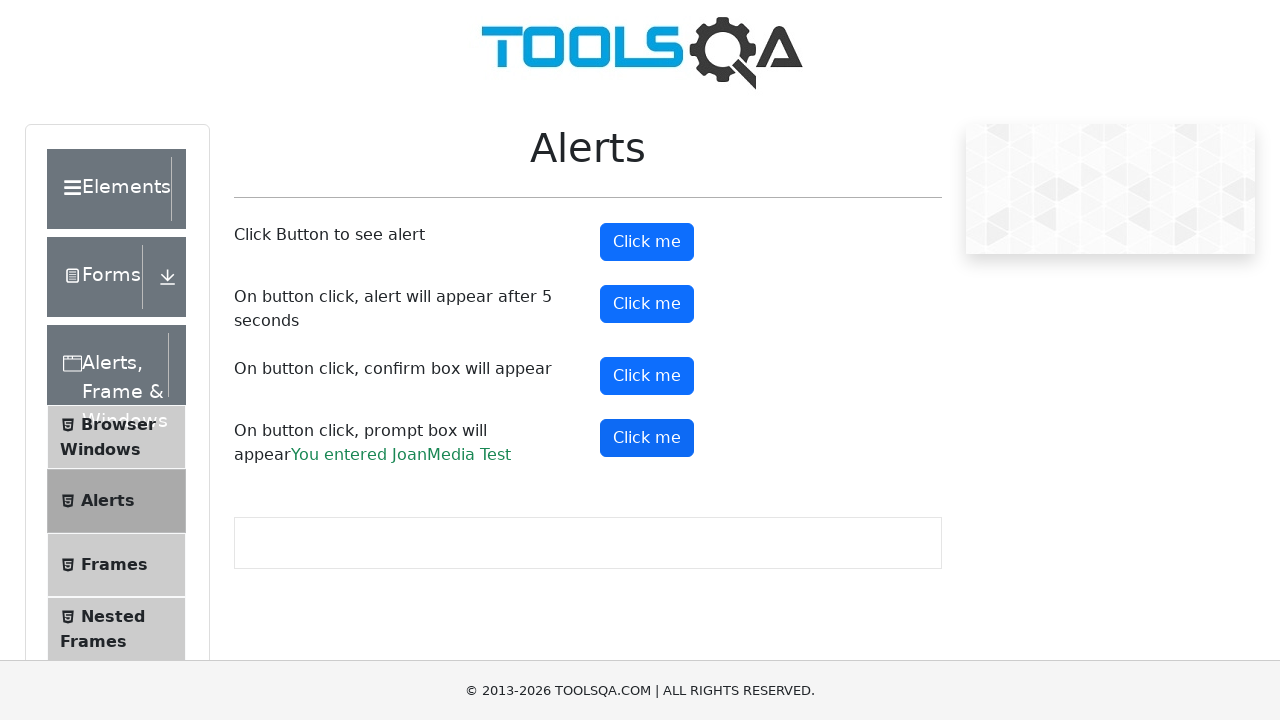

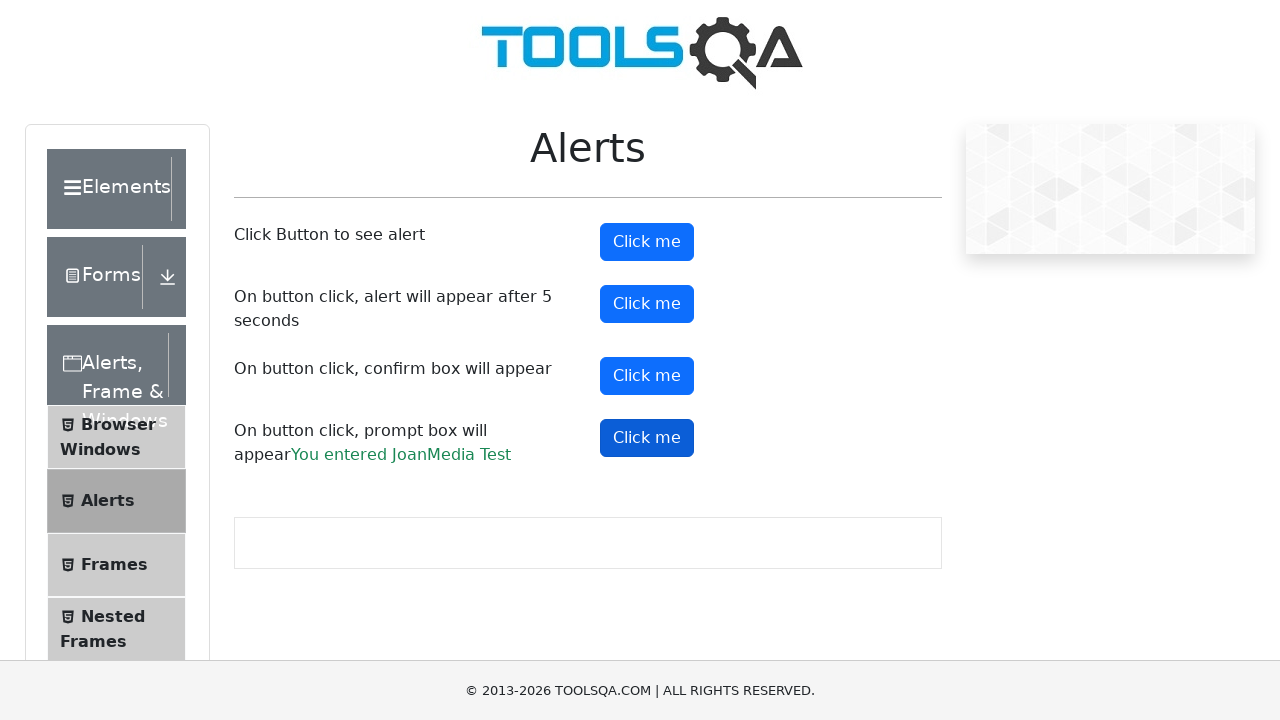